Navigates to Rahul Shetty Academy homepage and verifies the page loads by checking title and URL

Starting URL: https://rahulshettyacademy.com/

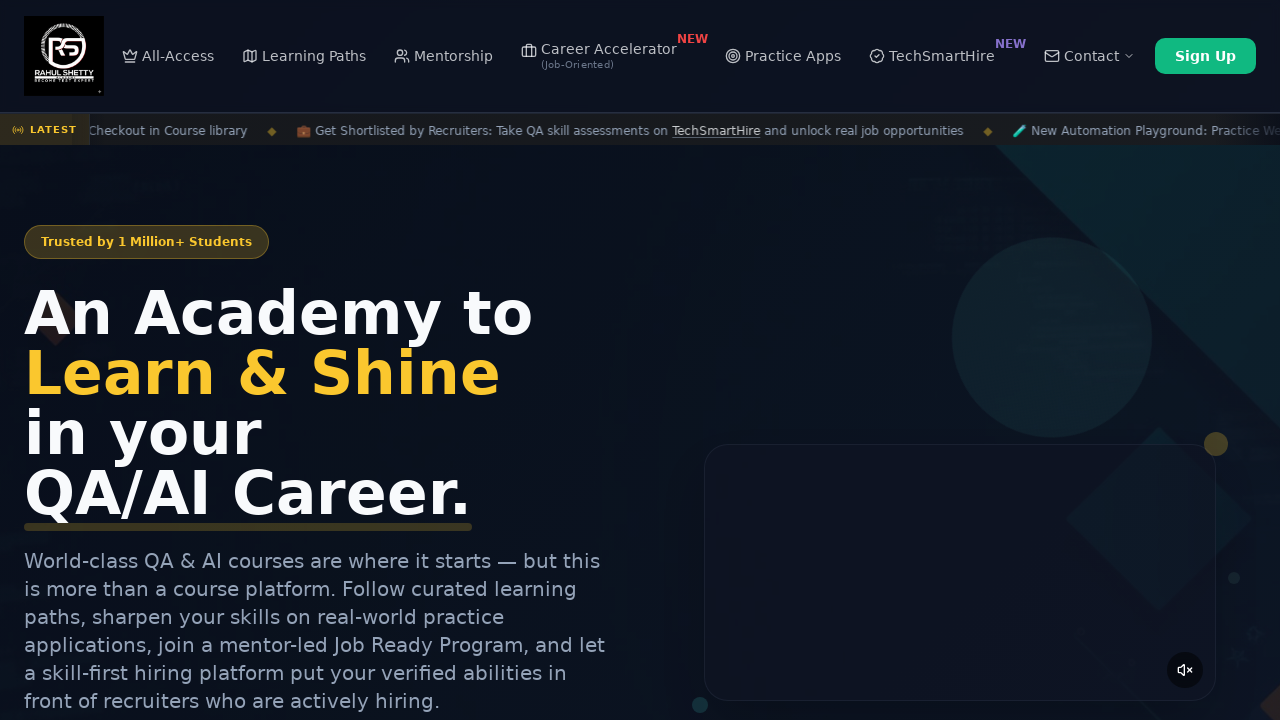

Waited for page to reach domcontentloaded state
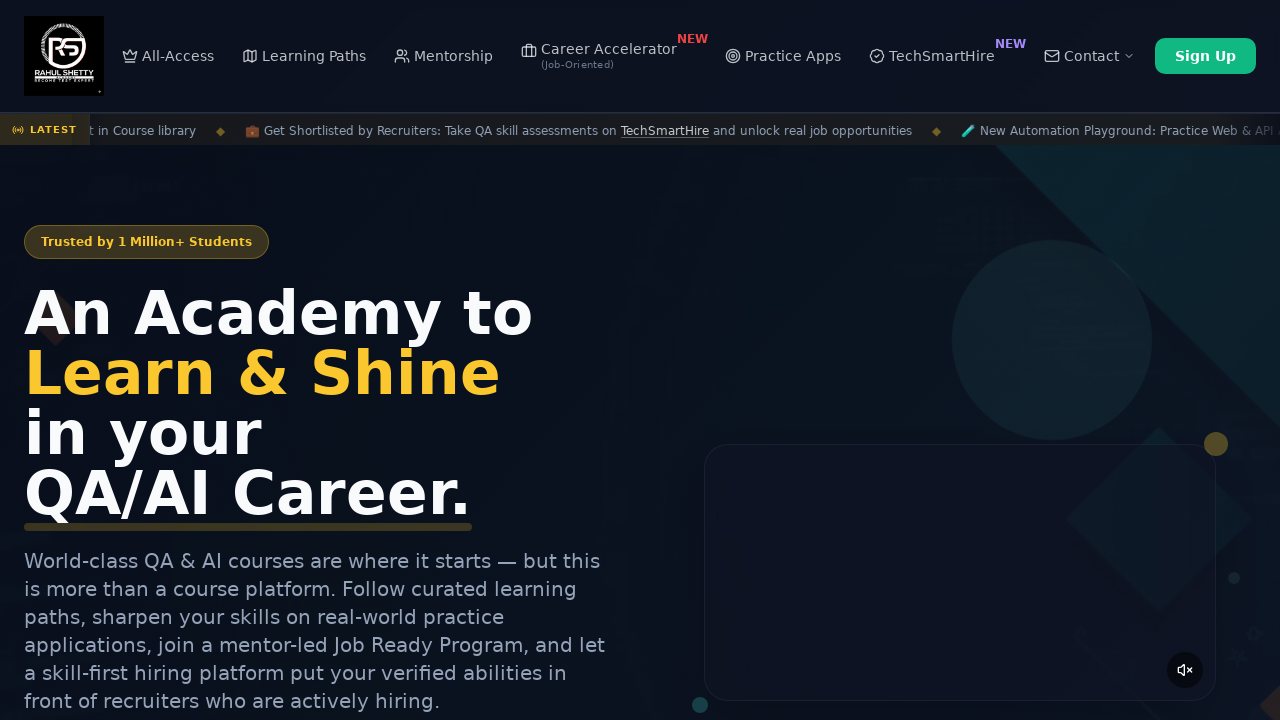

Retrieved page title: Rahul Shetty Academy | QA Automation, Playwright, AI Testing & Online Training
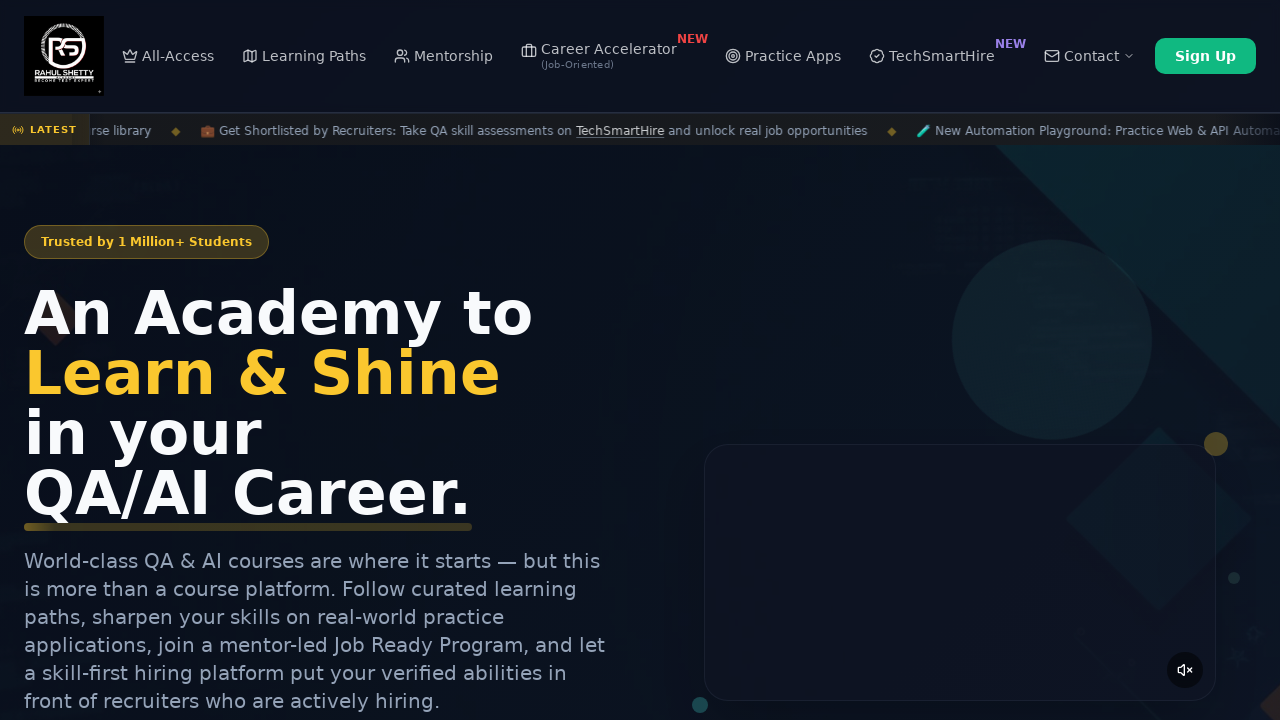

Retrieved page URL: https://rahulshettyacademy.com/
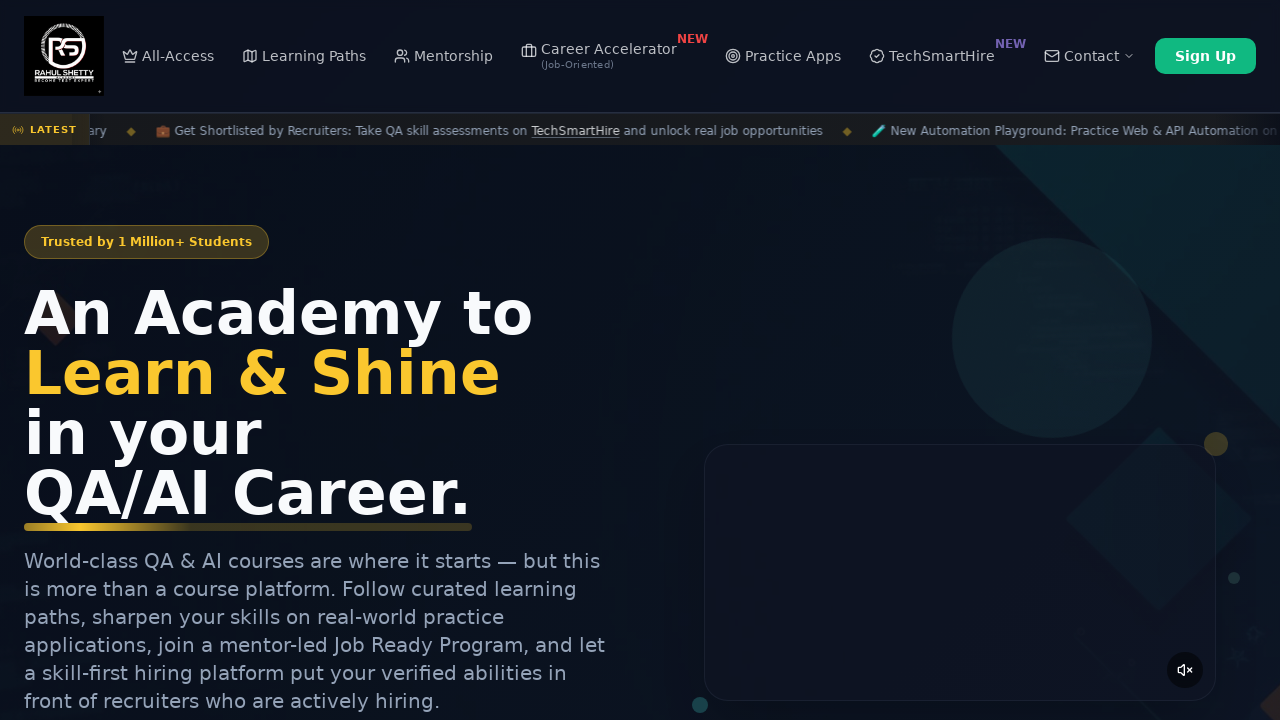

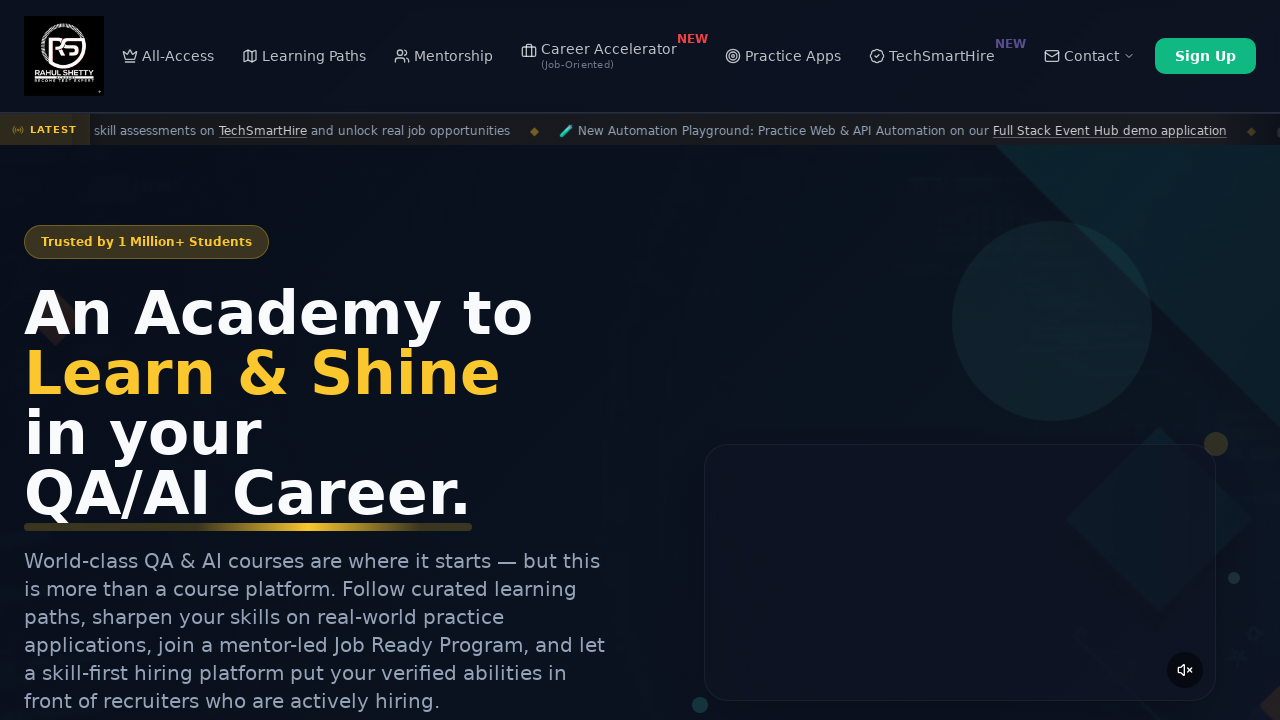